Tests jQuery UI datepicker functionality by selecting a date through calendar navigation and directly entering a date

Starting URL: http://jqueryui.com/resources/demos/datepicker/default.html

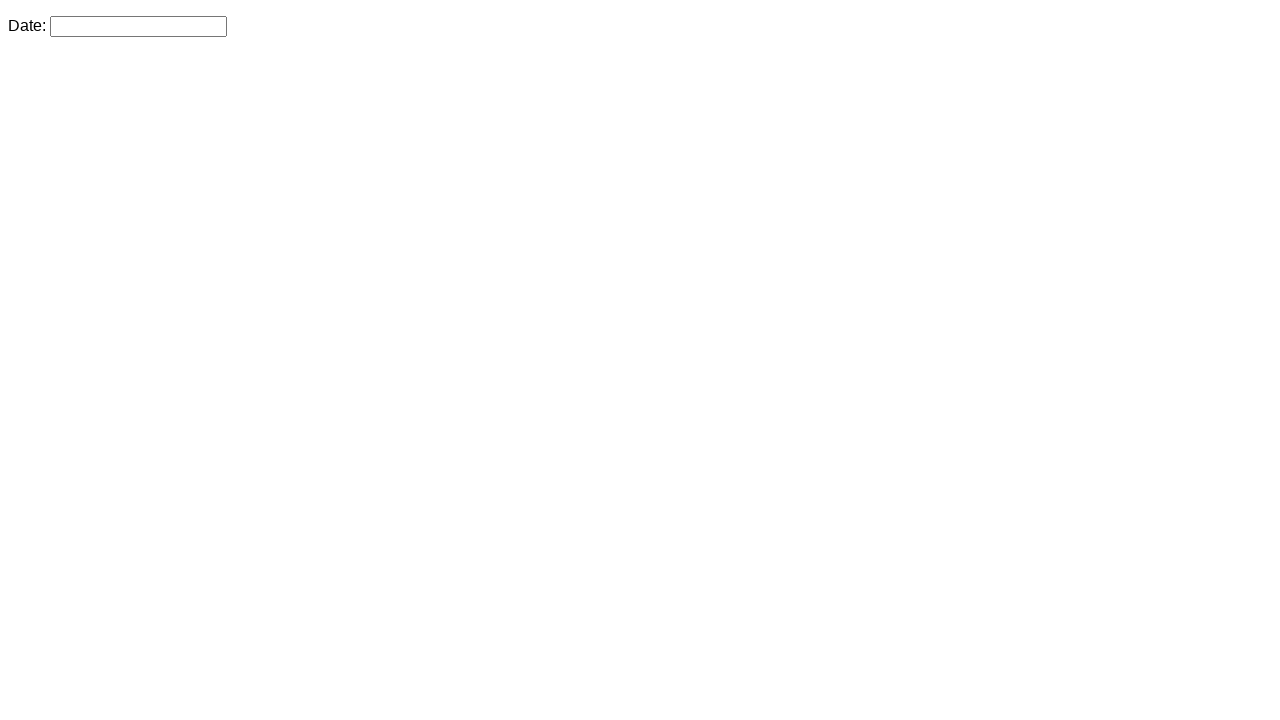

Clicked on datepicker input to open calendar at (138, 26) on #datepicker
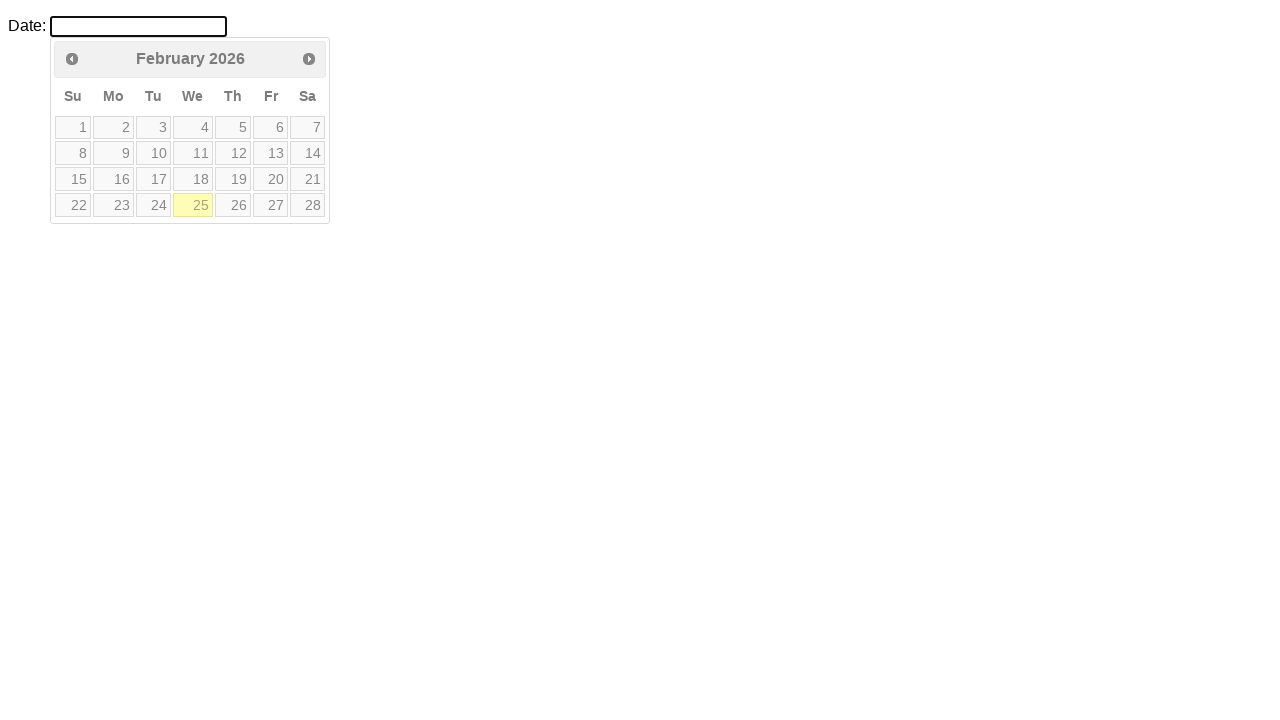

Clicked next month navigation button at (309, 59) on xpath=//*[@id='ui-datepicker-div']/div/a[@data-handler='next']
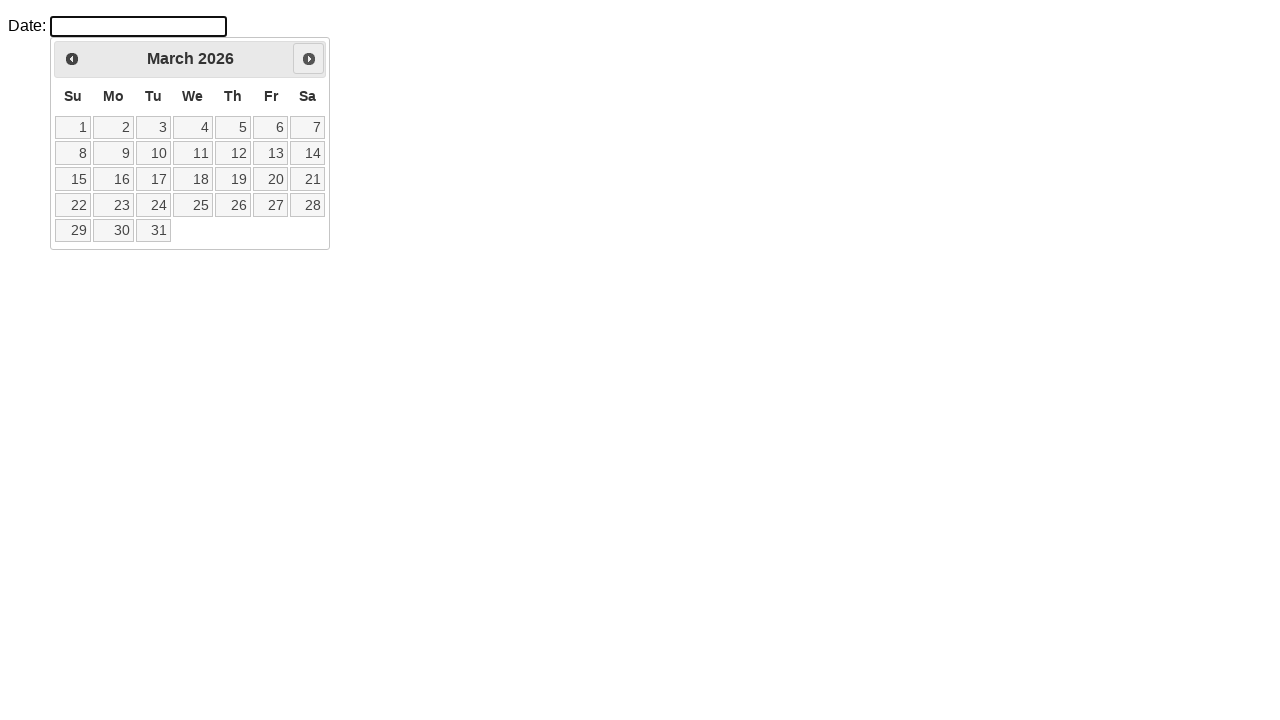

Selected date from calendar (row 4, column 2) at (114, 205) on xpath=//*[@id='ui-datepicker-div']/table/tbody/tr[4]/td[2]/a
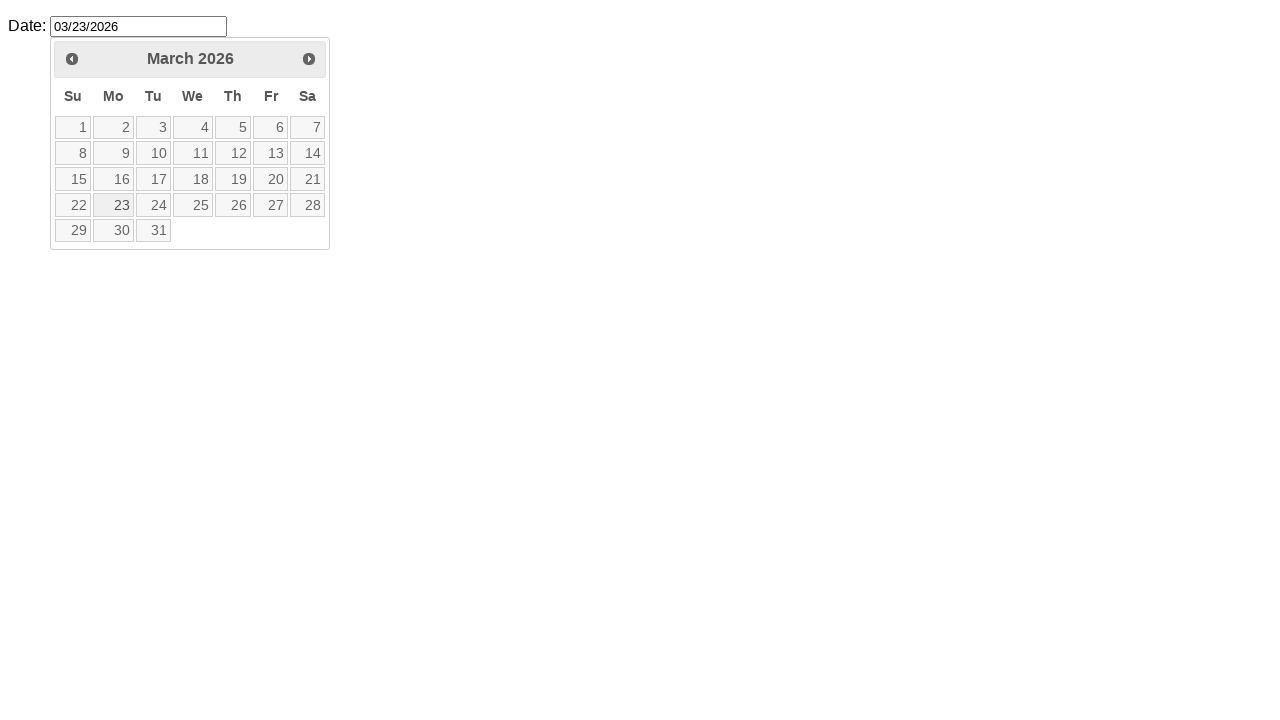

Waited 2 seconds for datepicker to close
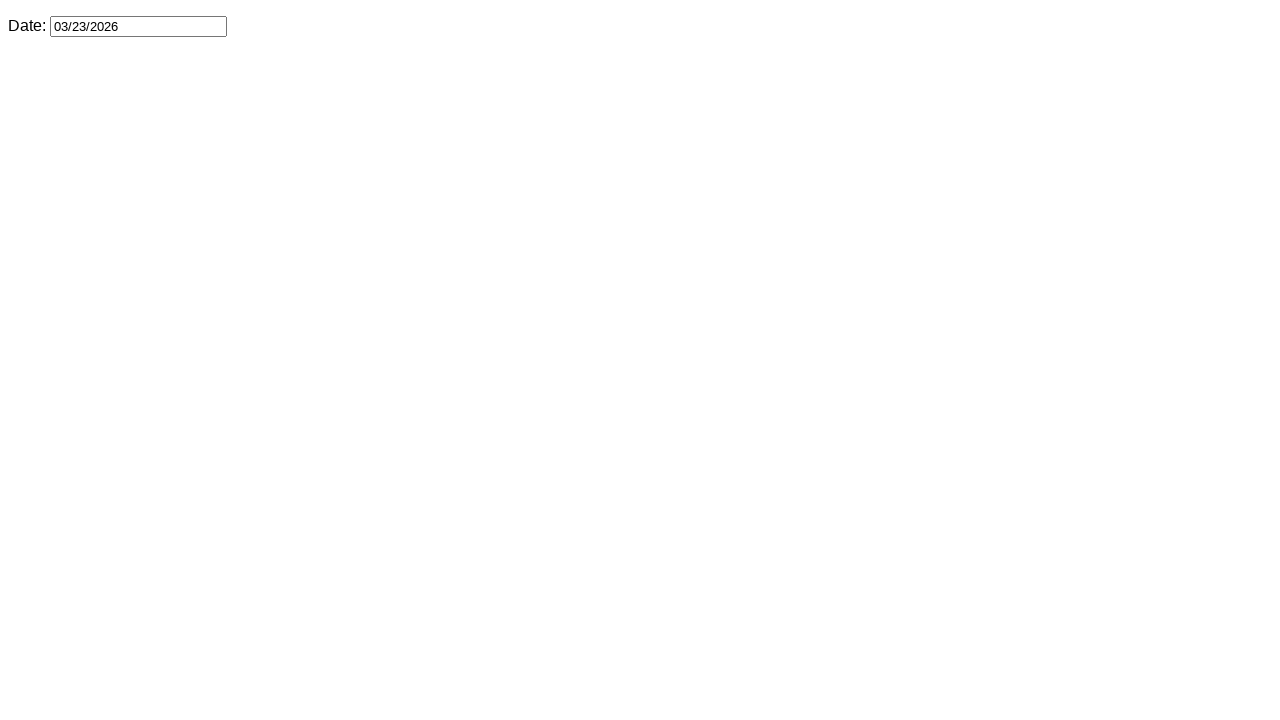

Cleared datepicker input field on #datepicker
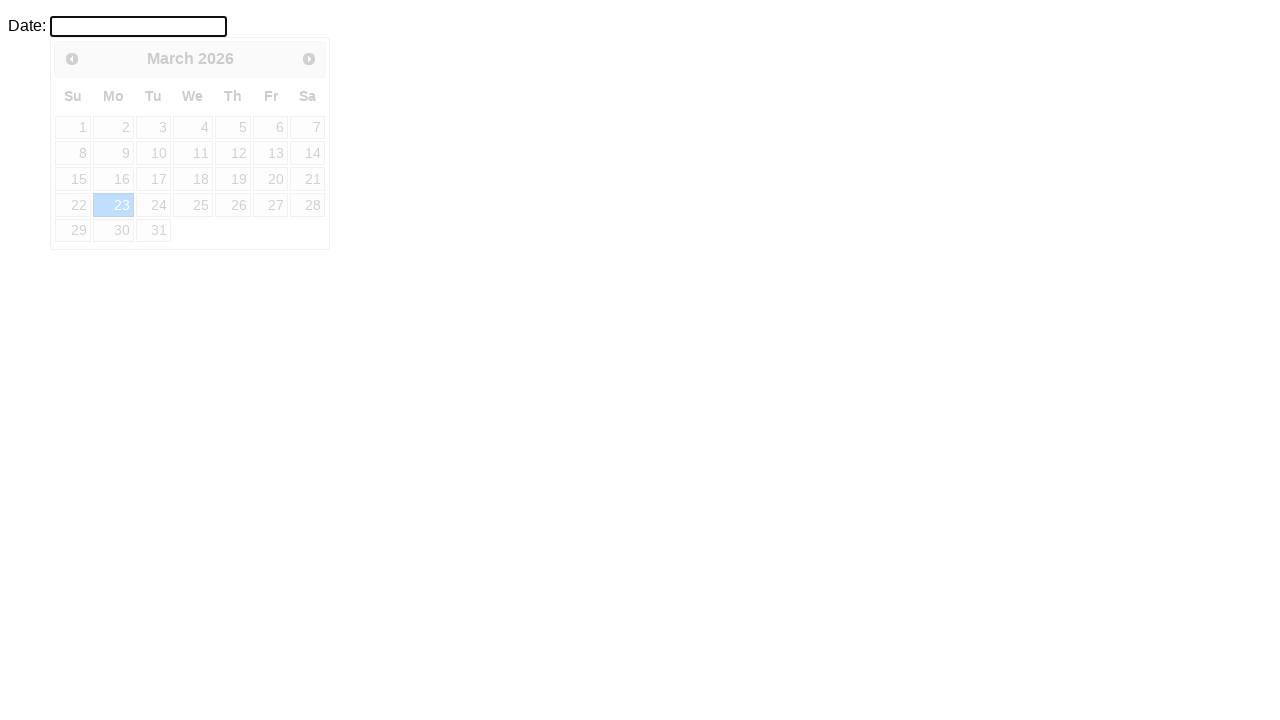

Entered date directly into datepicker field: 08/17/2024 on #datepicker
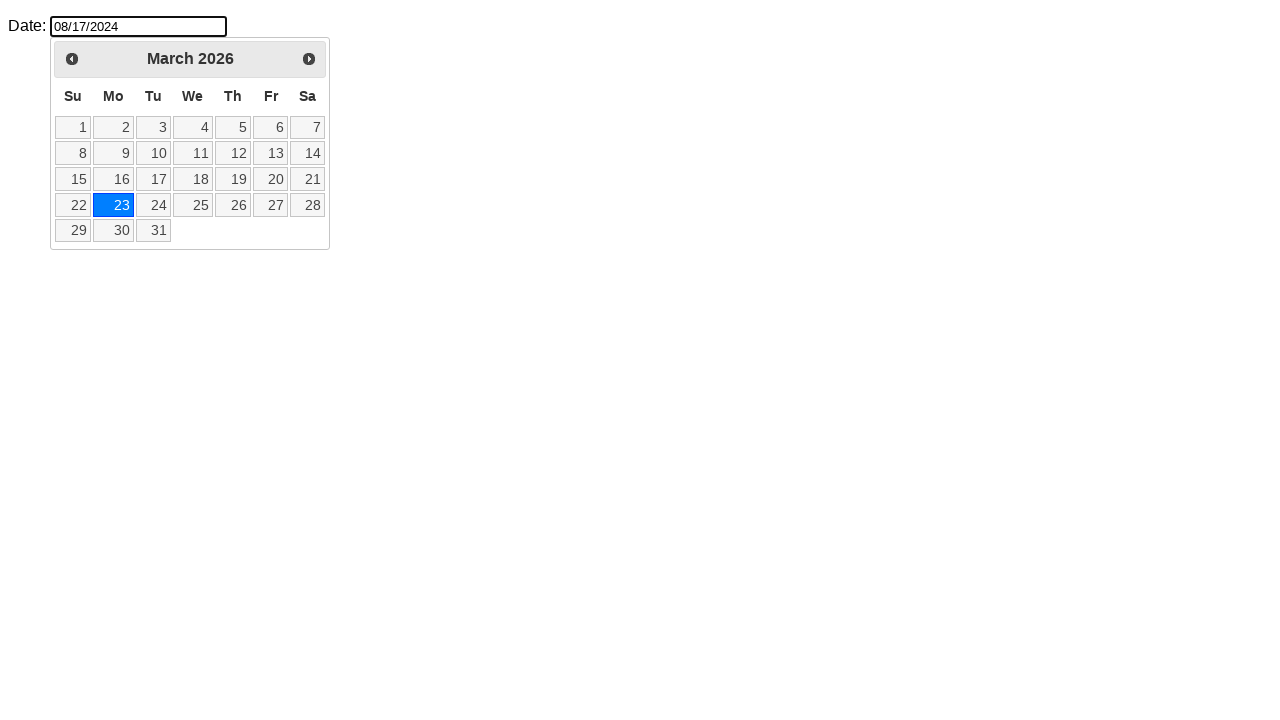

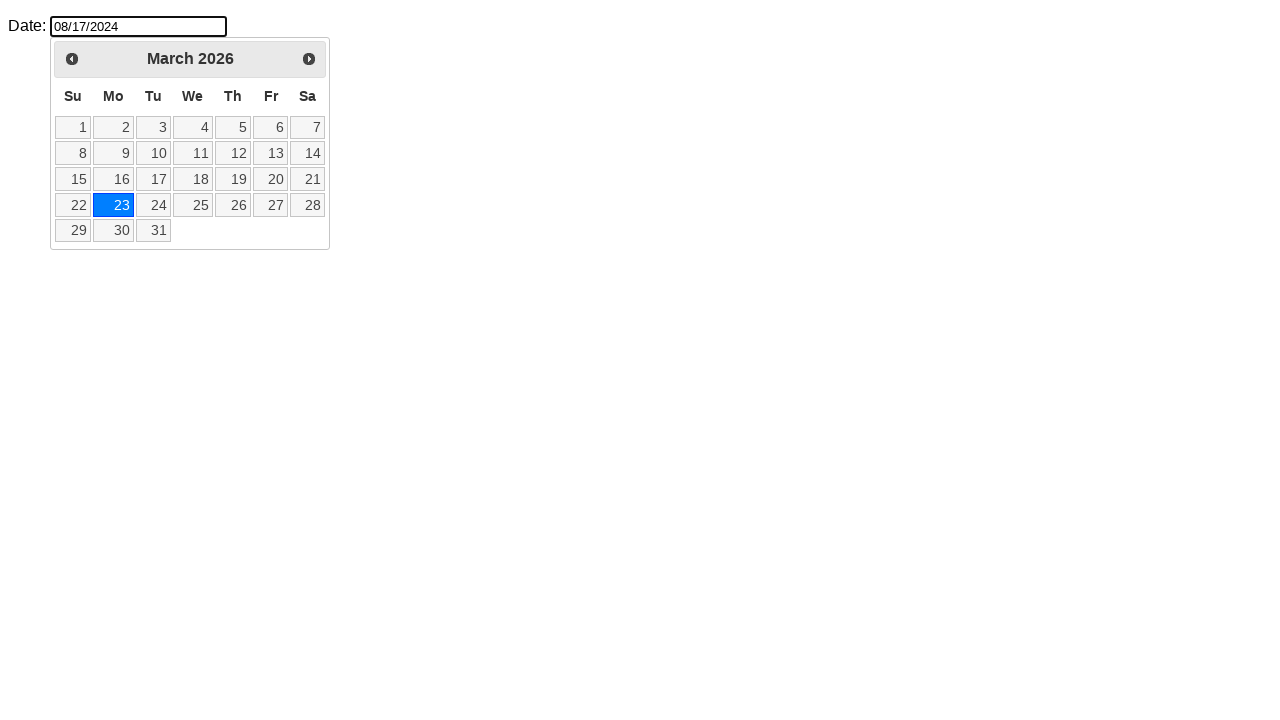